Navigates to the tooltips page and retrieves text from a button with tooltip

Starting URL: https://demoqa.com/tool-tips

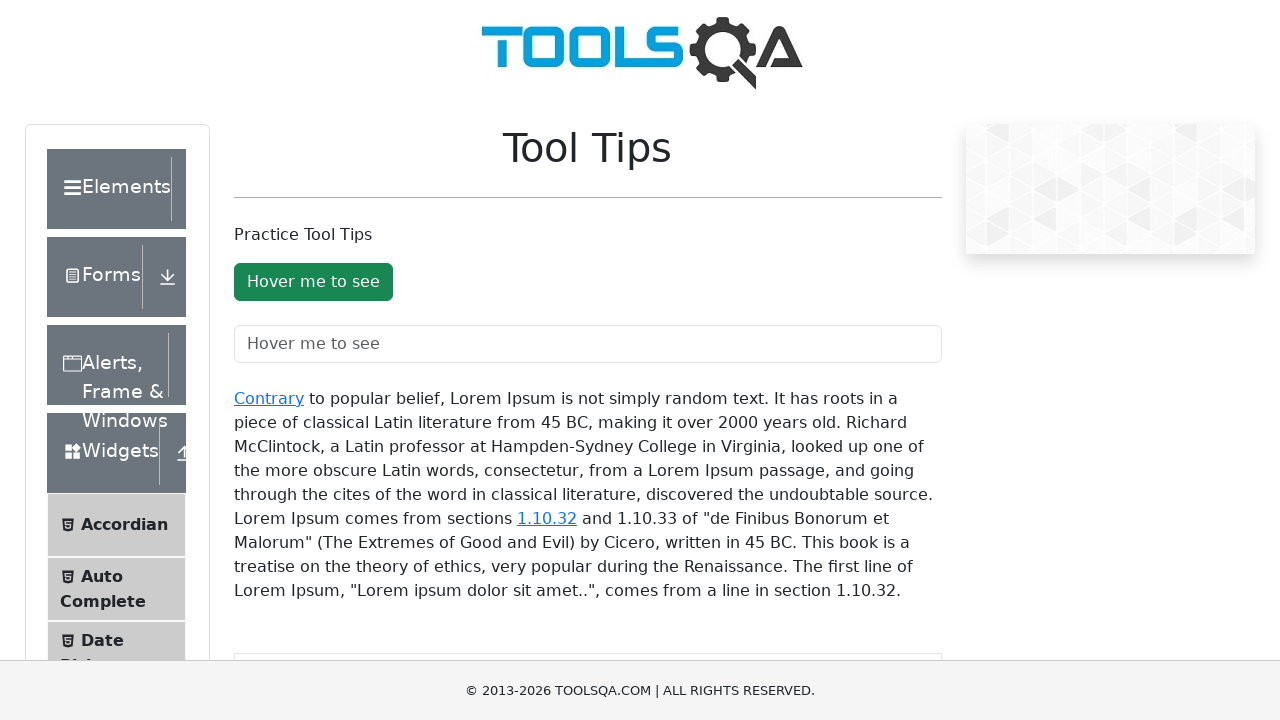

Navigated to tooltips page
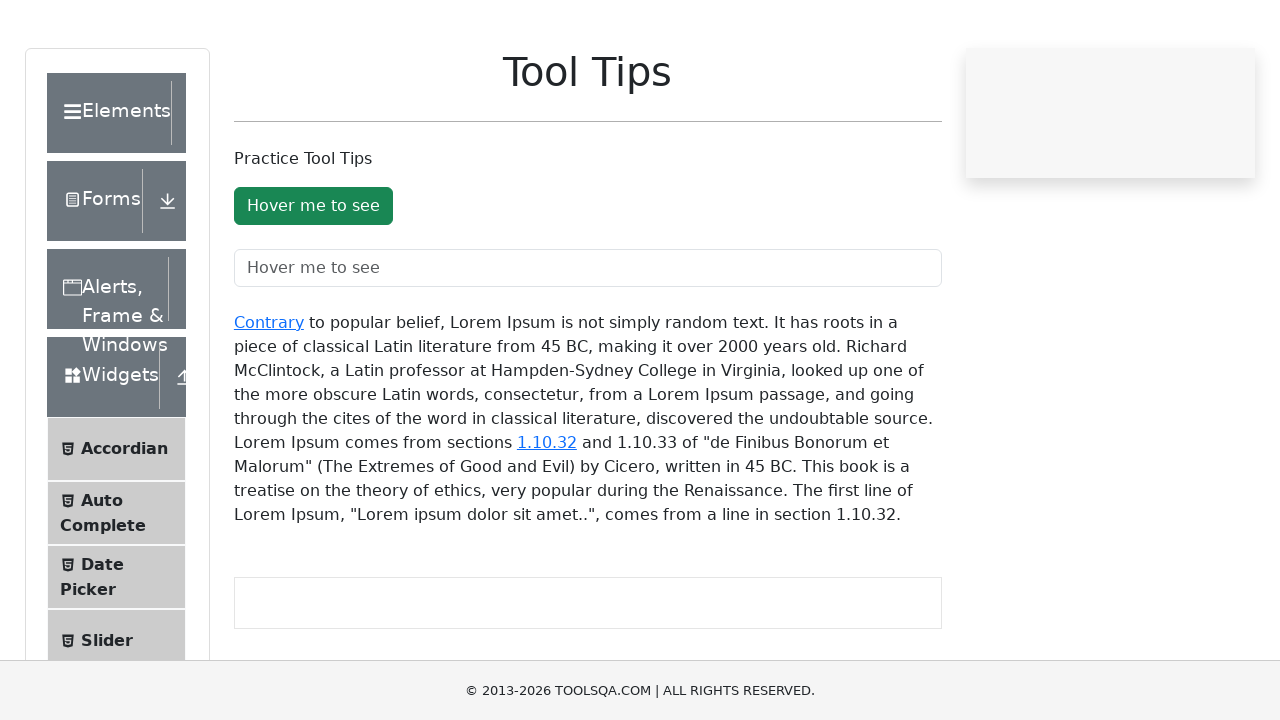

Located tooltip button element
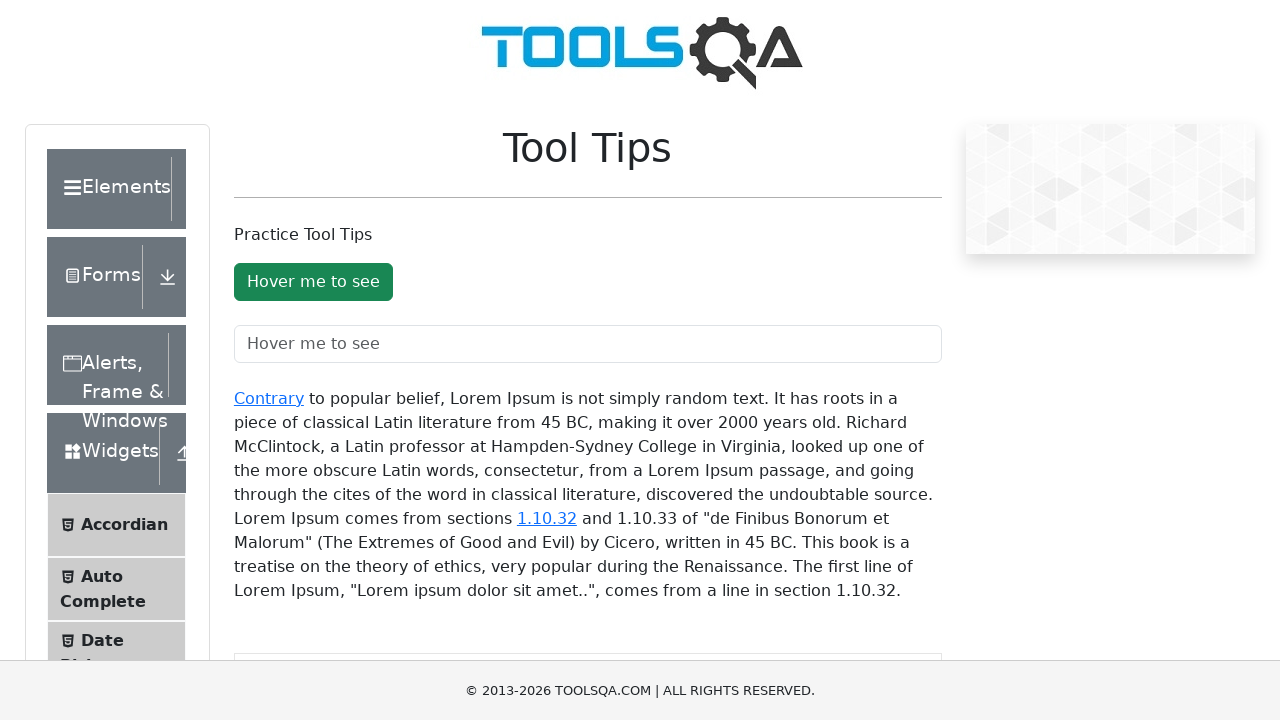

Retrieved button text: 'Hover me to see'
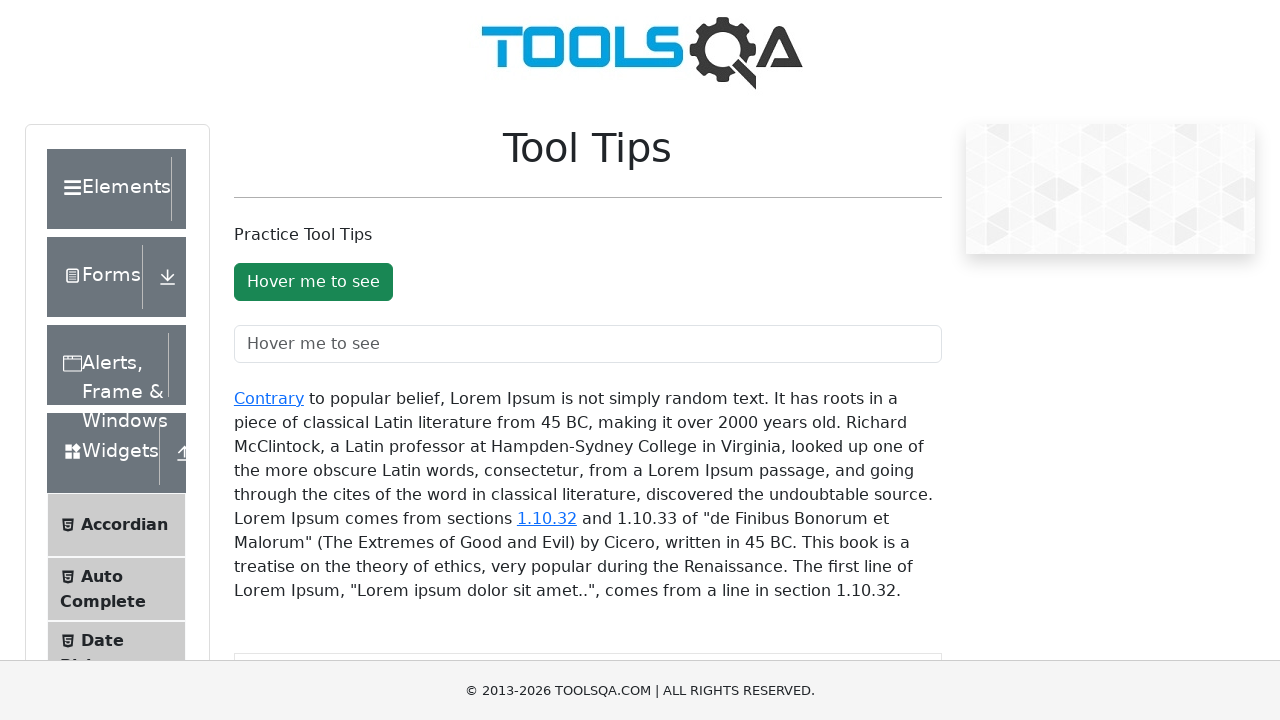

Printed button text to console
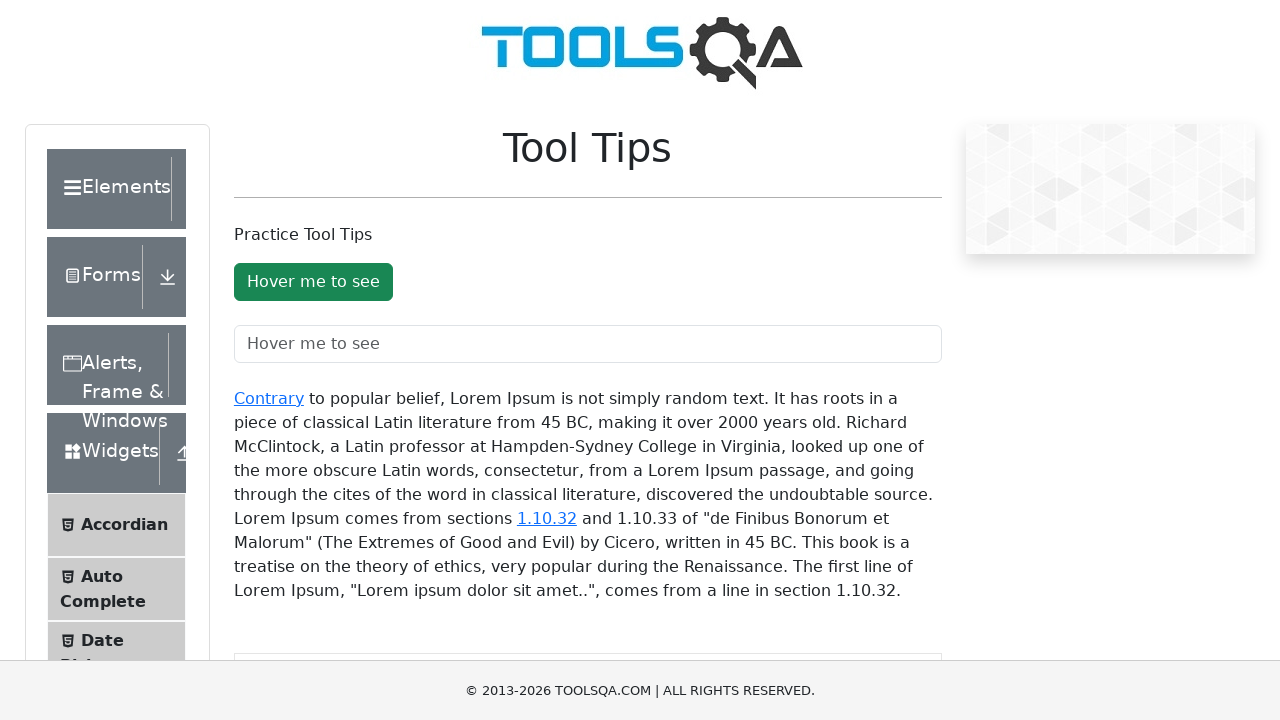

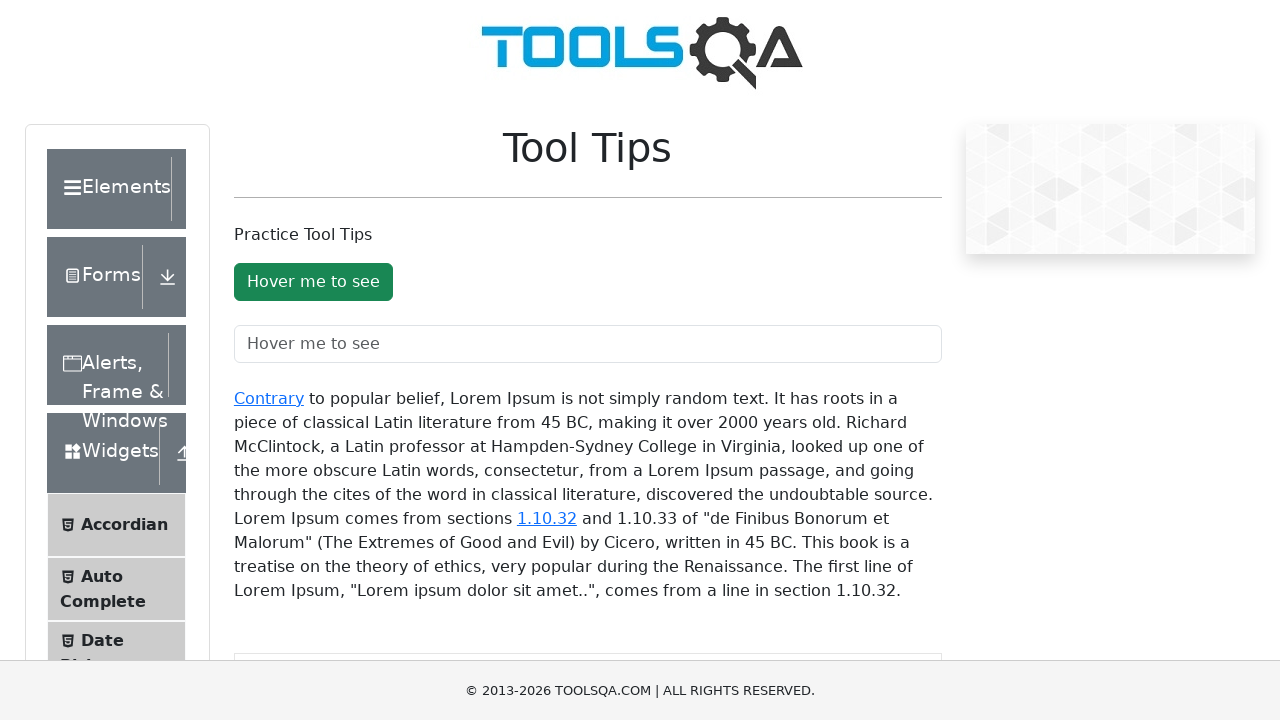